Tests double-click functionality on an element within an iframe

Starting URL: https://www.w3schools.com/jsref/tryit.asp?filename=tryjsref_ondblclick

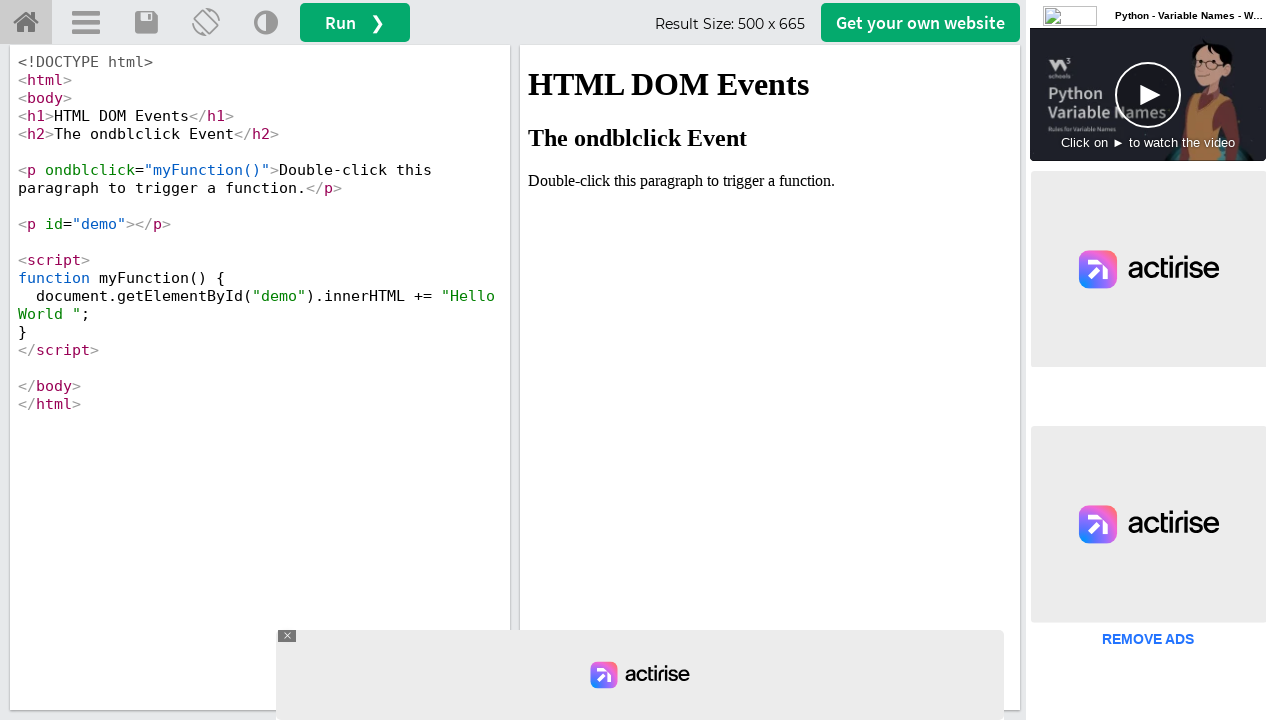

Located iframe with name 'iframeResult'
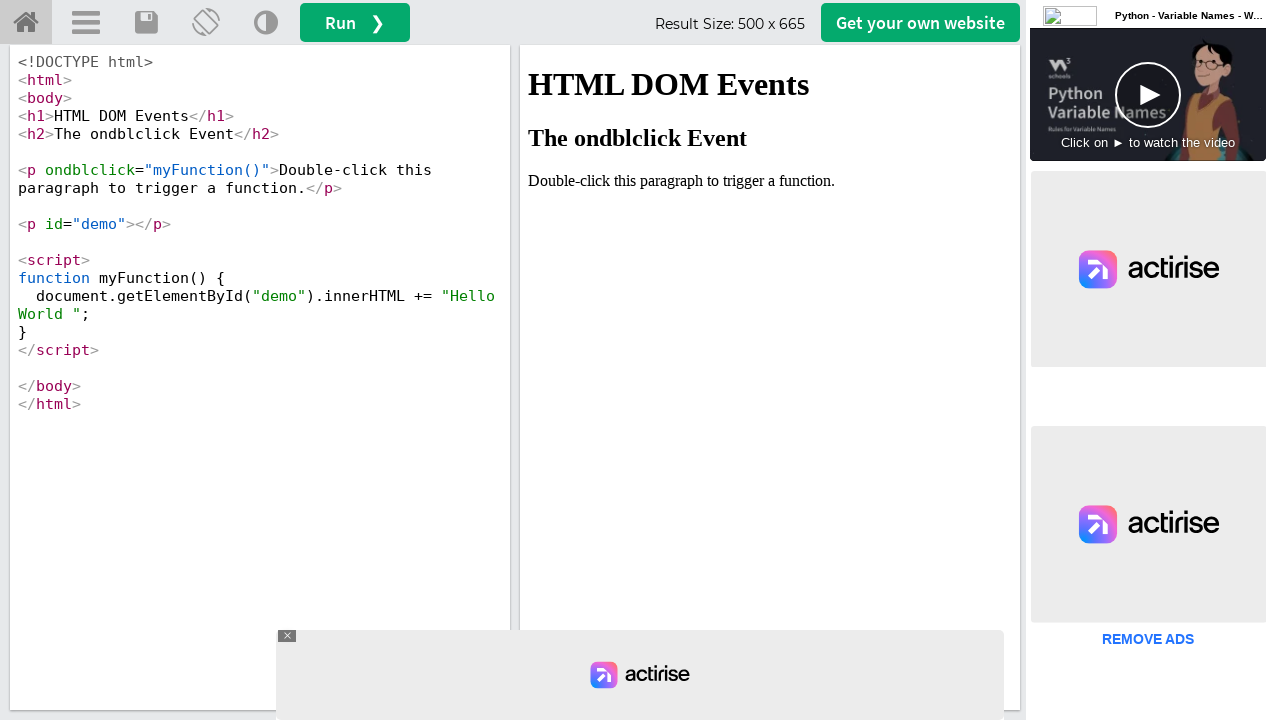

Double-clicked the paragraph element with ondblclick handler at (770, 181) on iframe[name='iframeResult'] >> internal:control=enter-frame >> xpath=//p[@ondblc
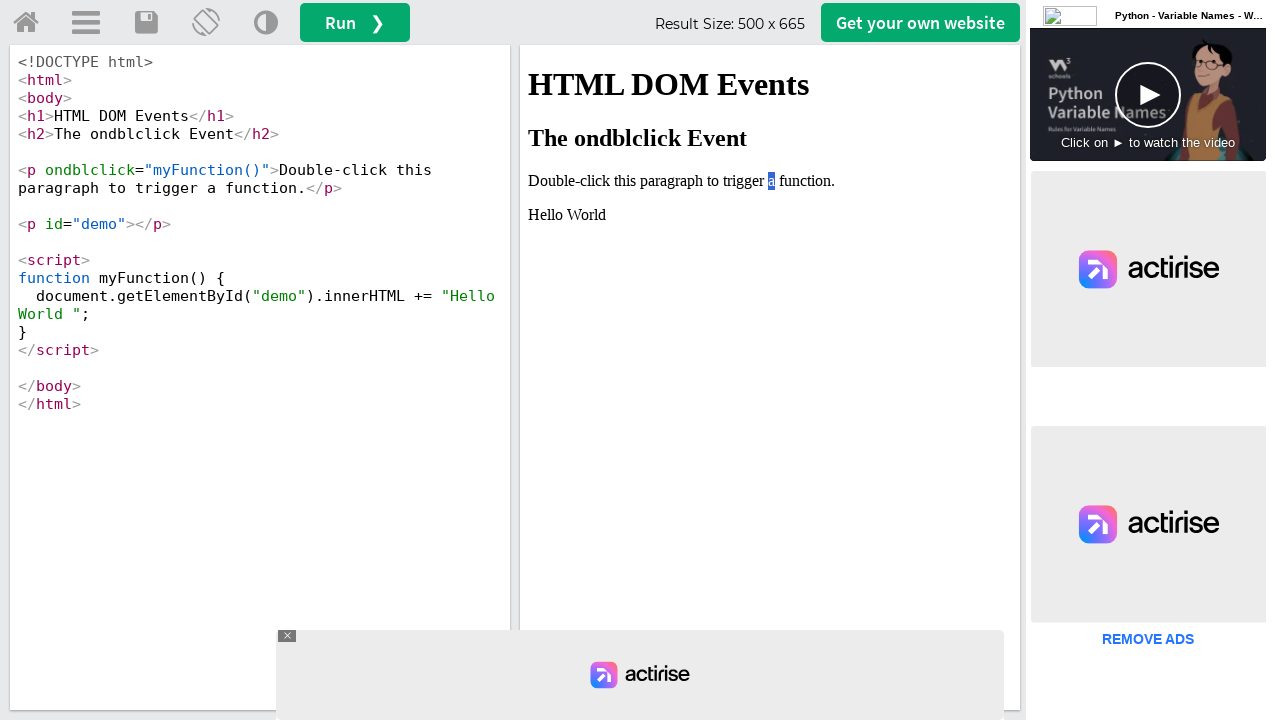

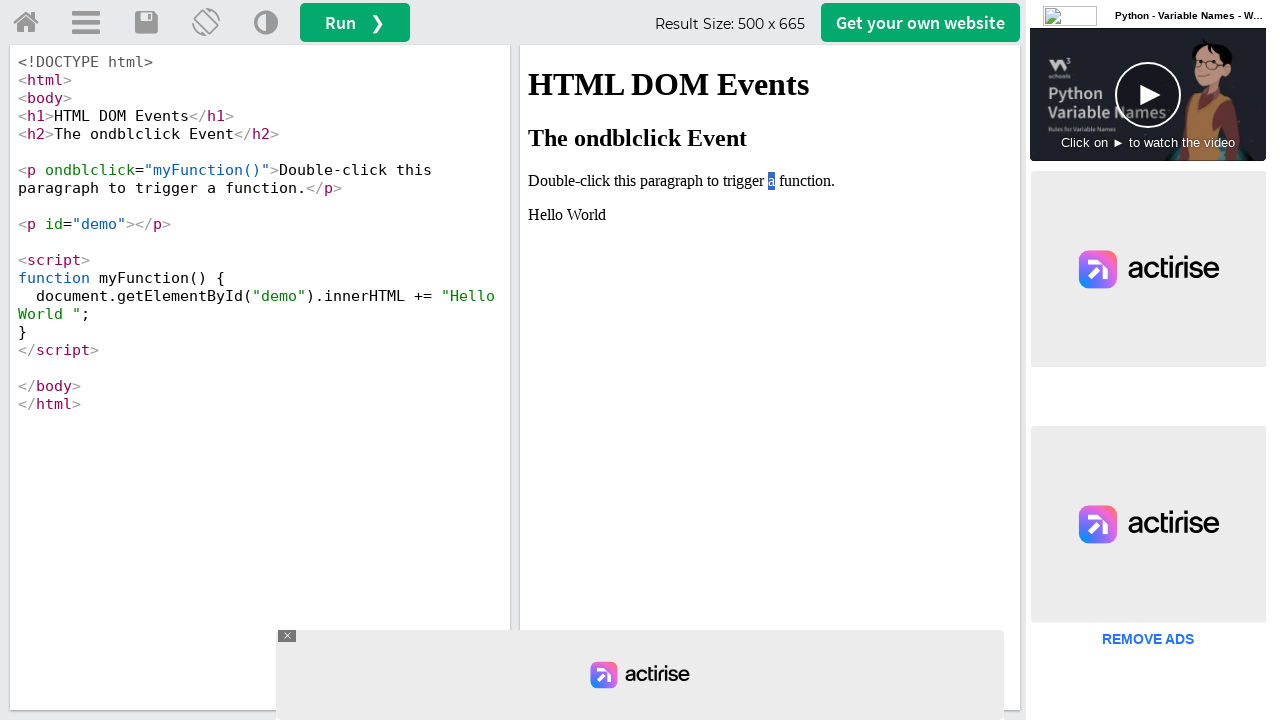